Tests clicking a link that opens a popup window on a test blog page

Starting URL: https://omayo.blogspot.com/

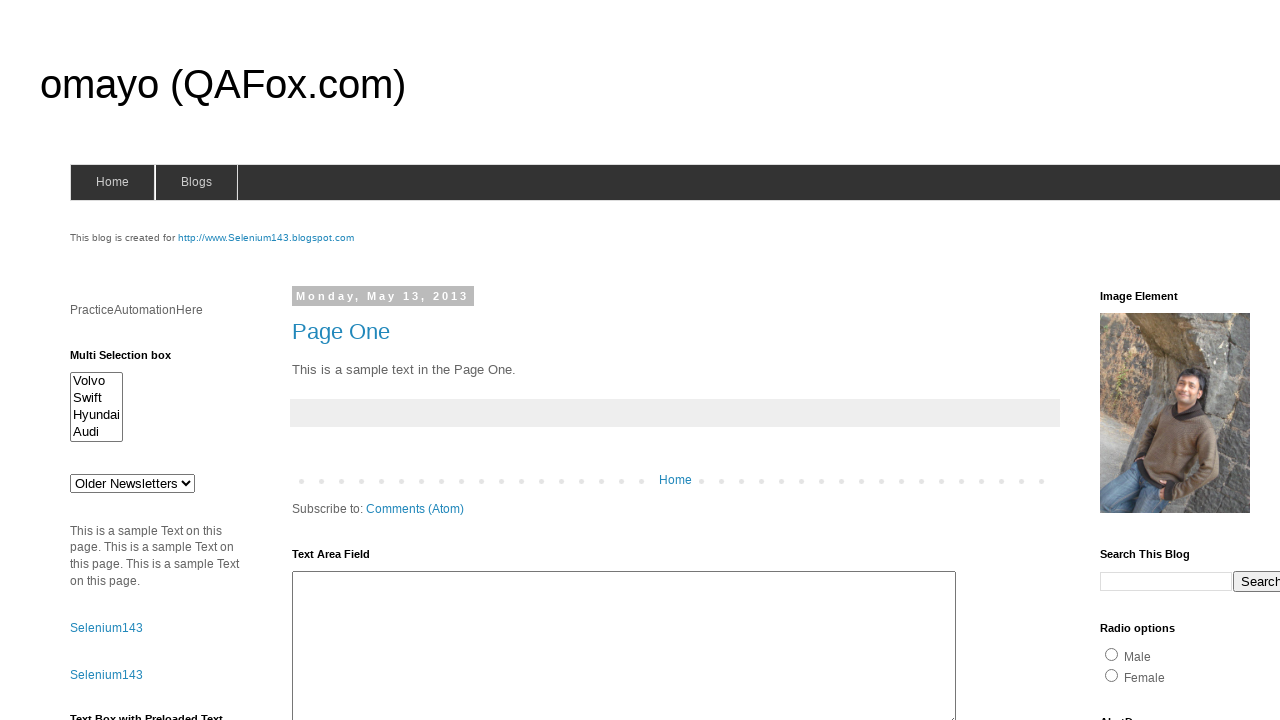

Clicked link to open popup window at (132, 360) on xpath=//a[.='Open a popup window']
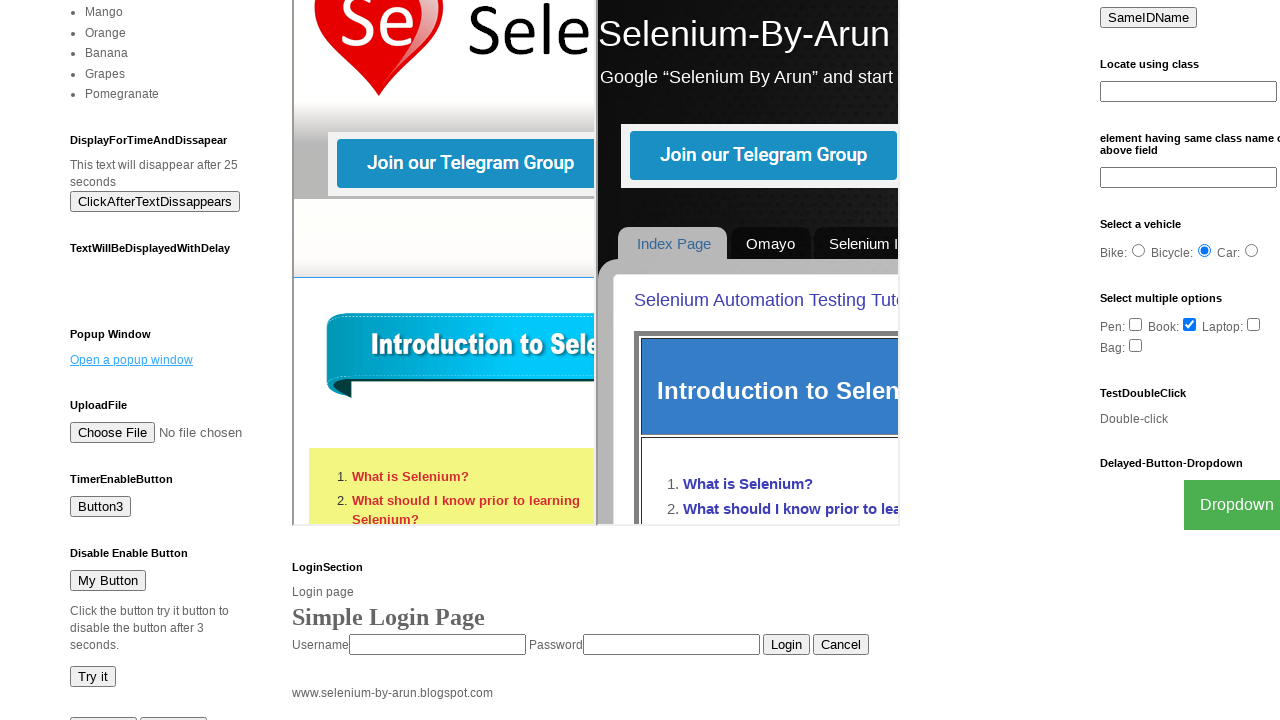

Waited 2 seconds for popup to open
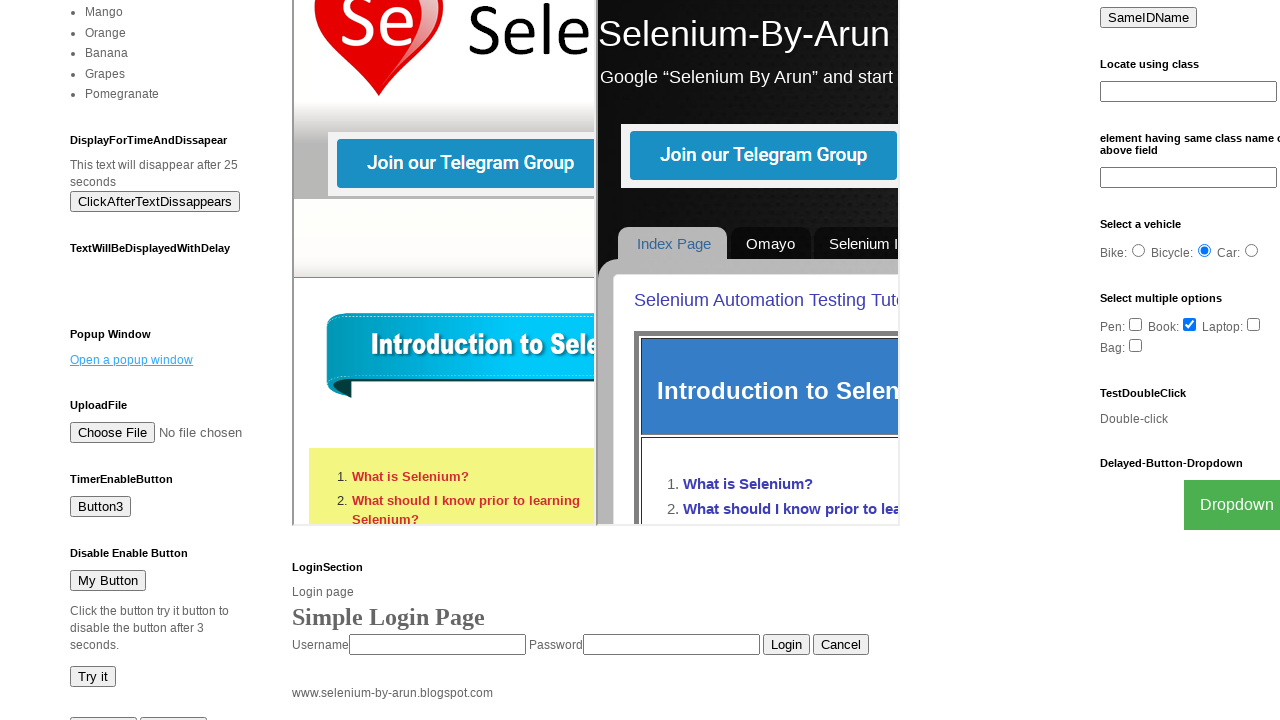

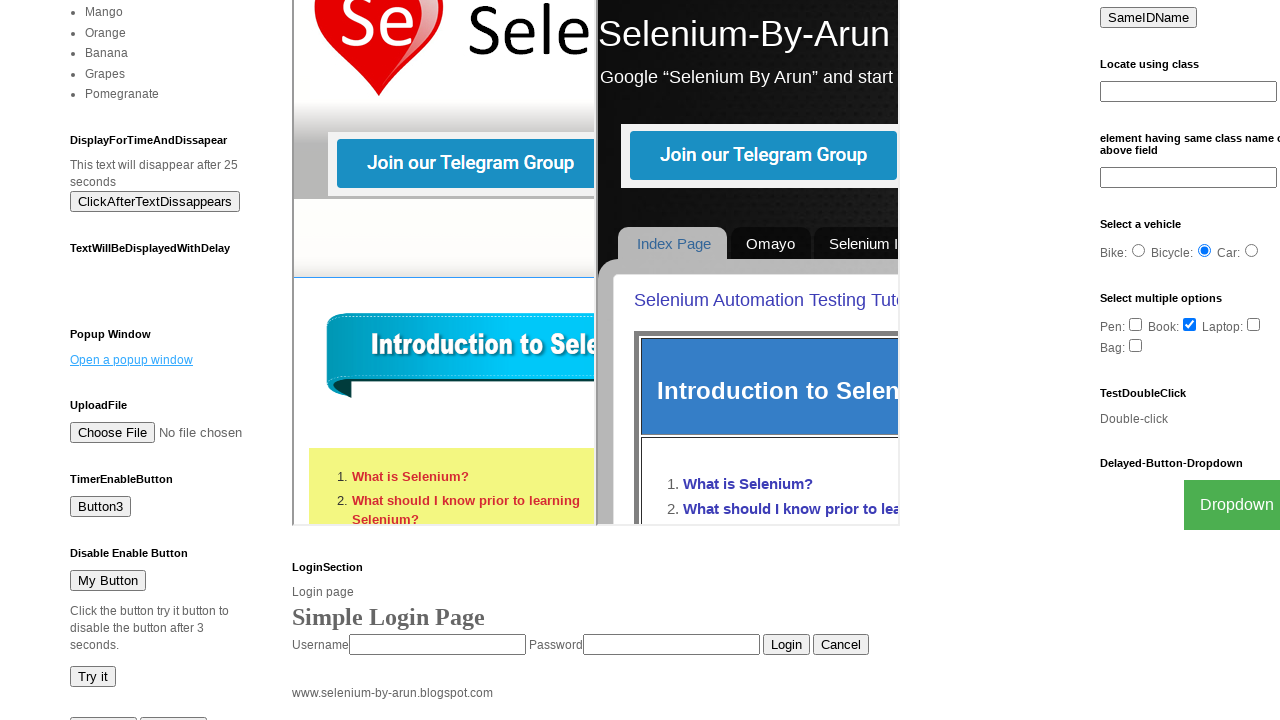